Tests form validation by clicking the Continue button without entering any credentials and verifying that an email error message is displayed

Starting URL: https://login.onepaperlane.com/users/login

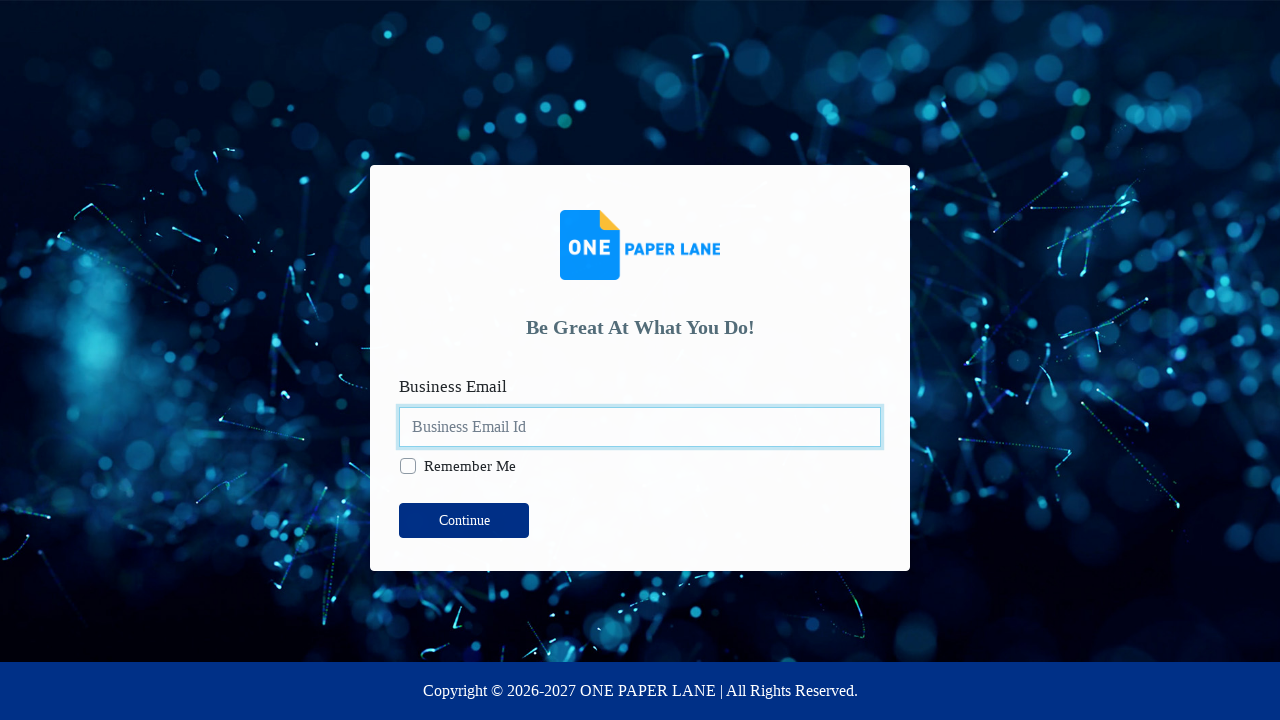

Clicked Continue button without entering credentials at (464, 521) on xpath=//button[contains(text(),' Continue')]
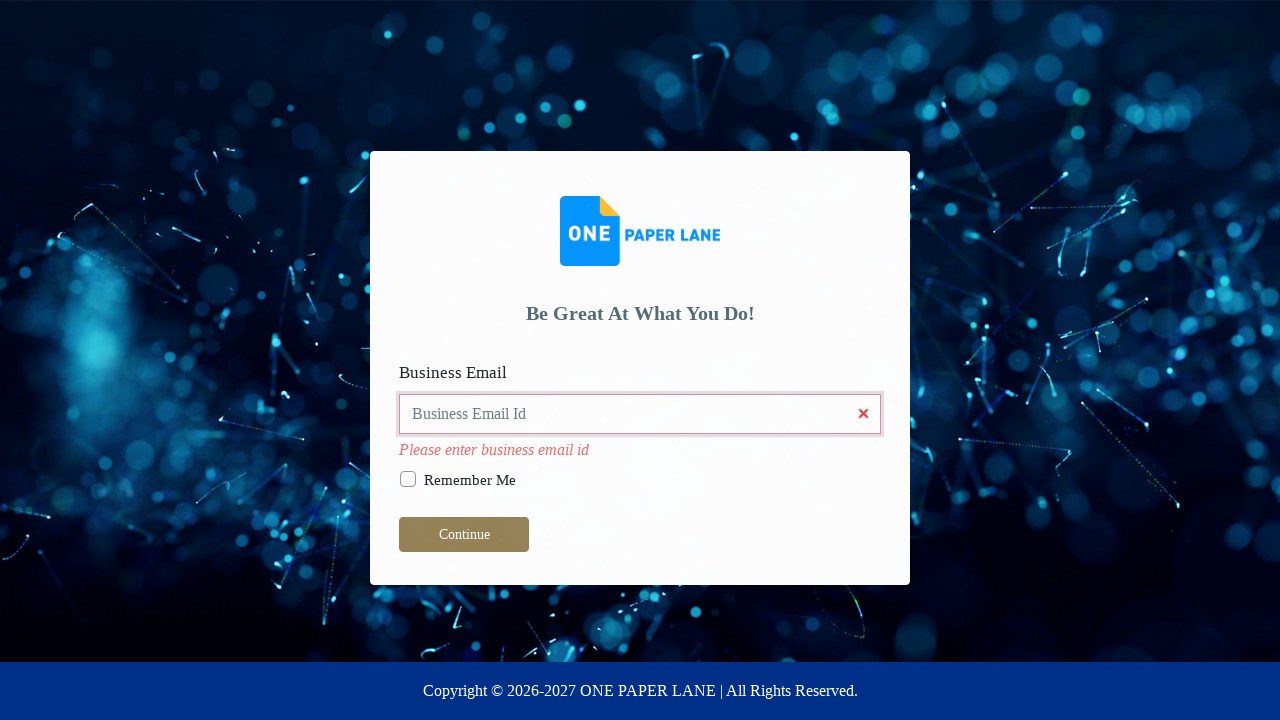

Email error message appeared
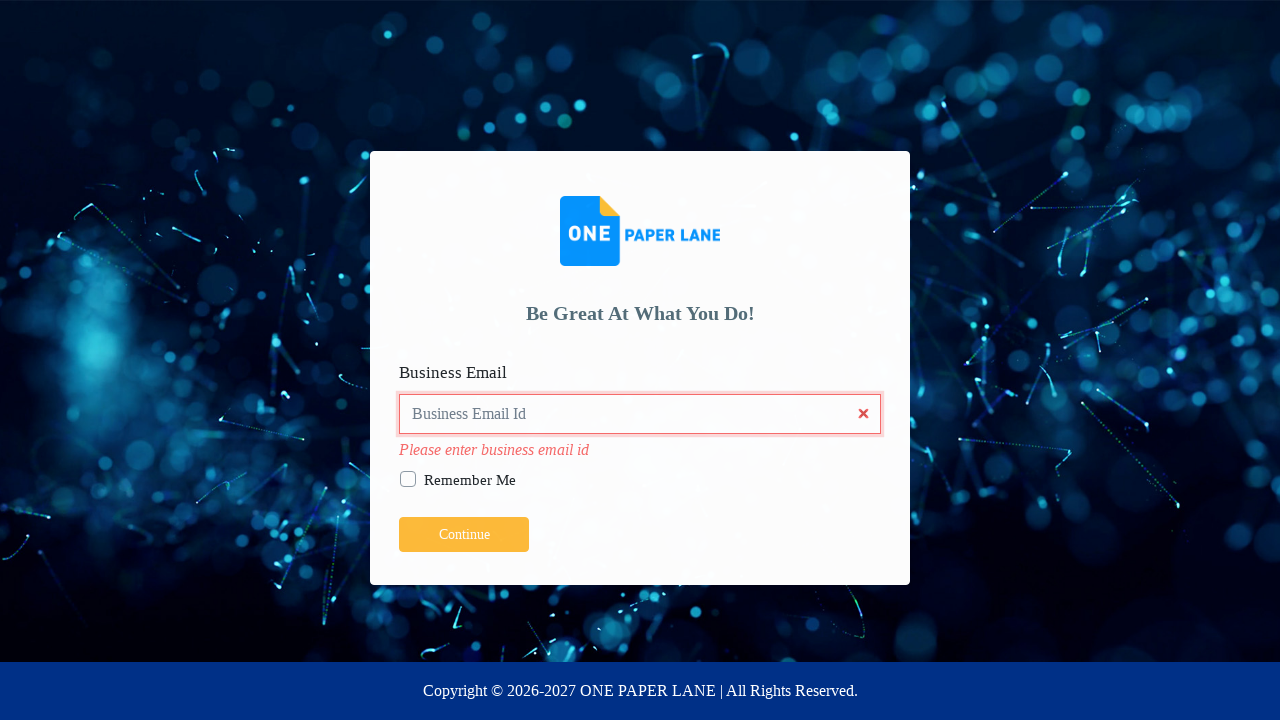

Retrieved error message text: 'Please enter business email id'
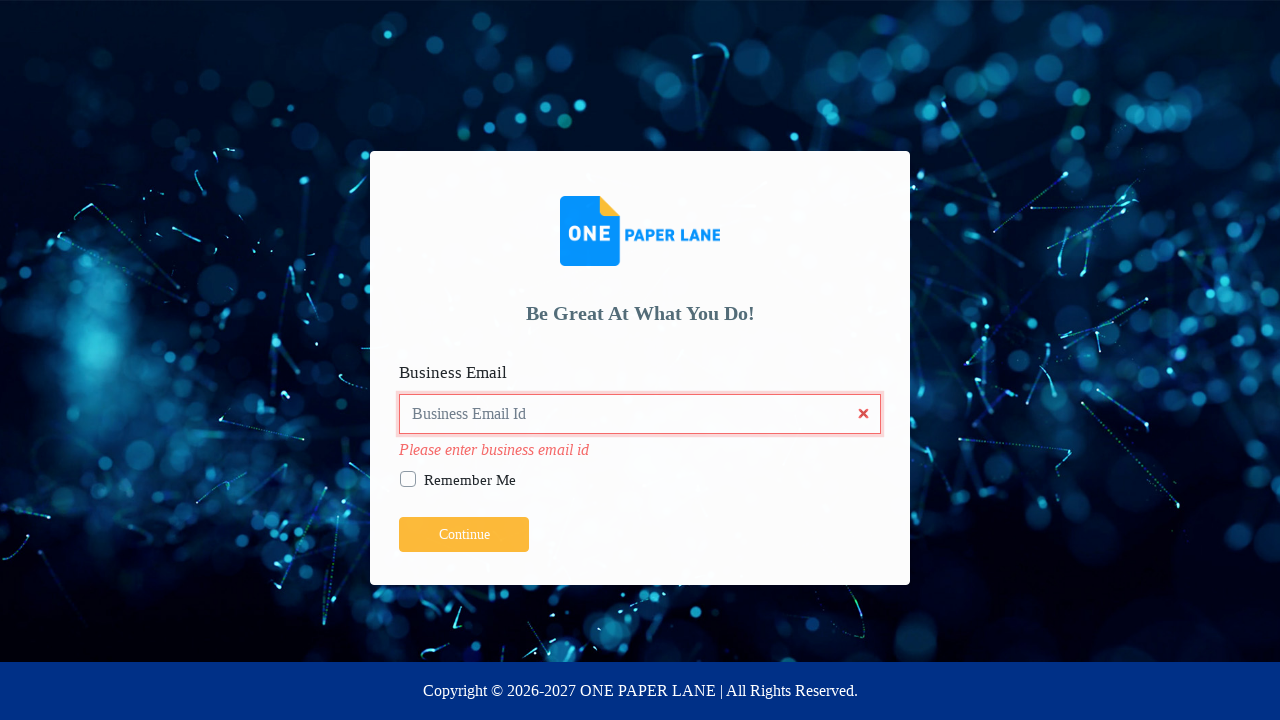

Verified error message matches expected text: 'Please enter business email id'
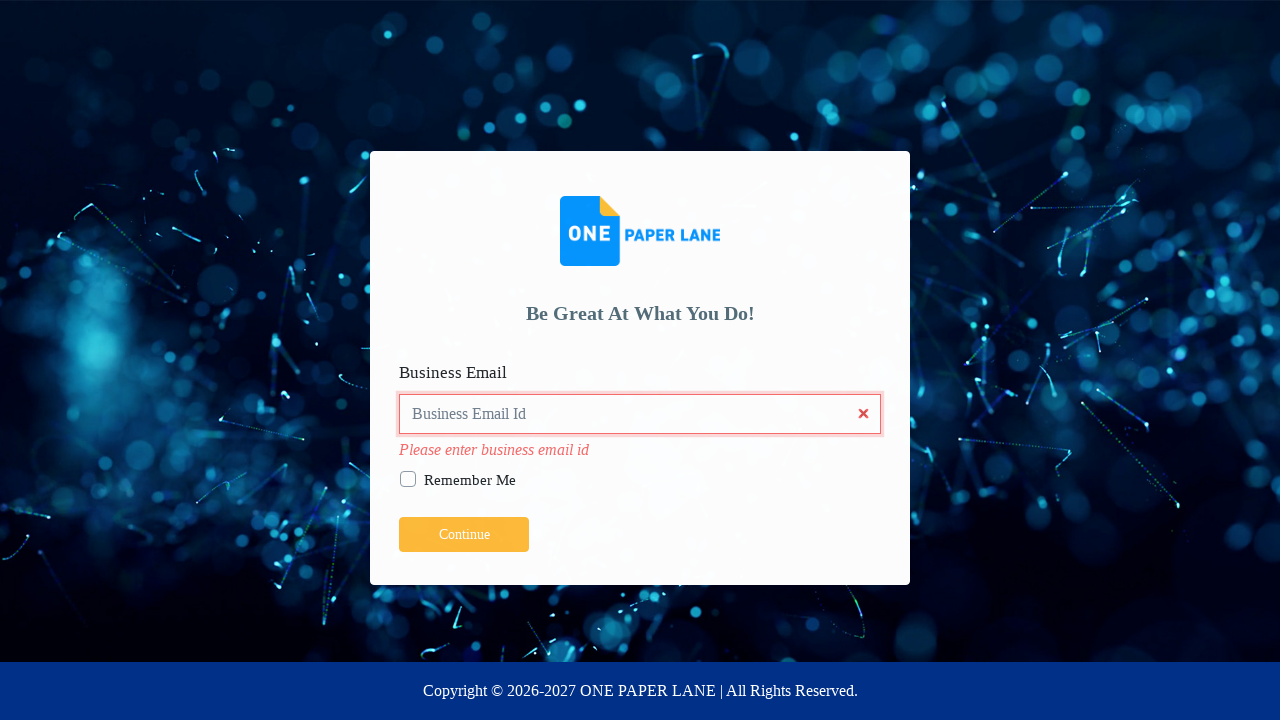

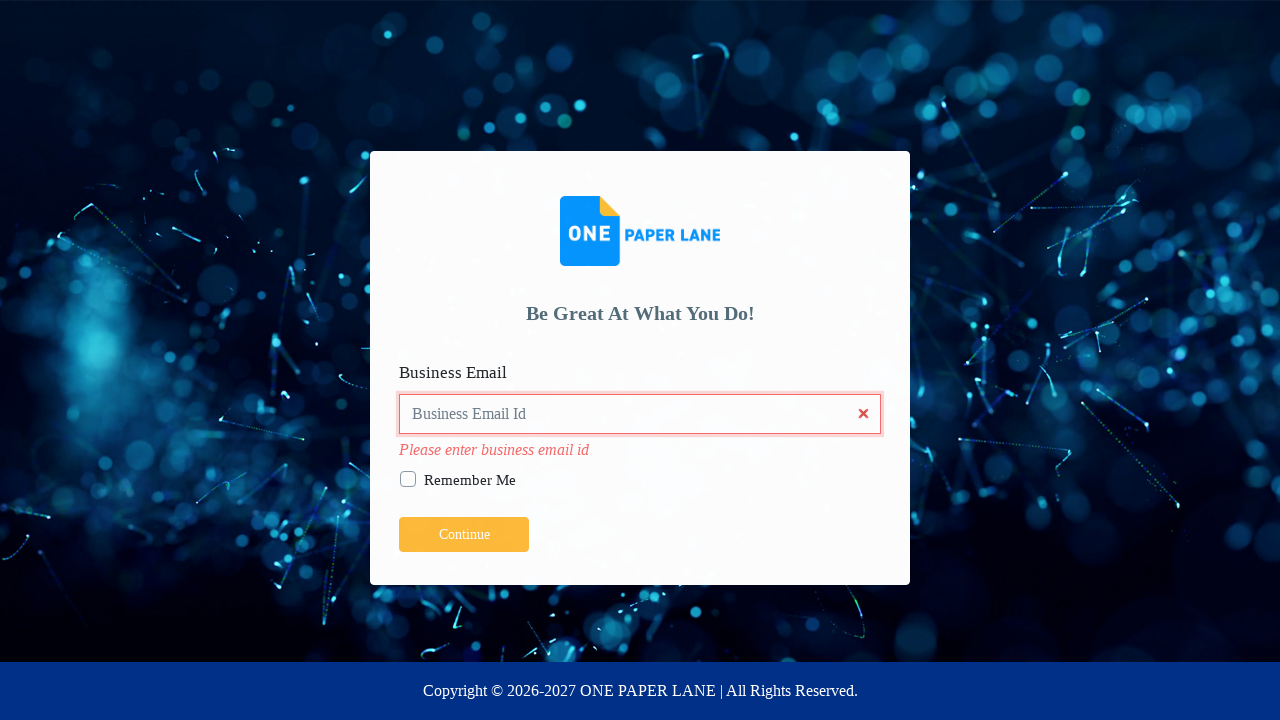